Tests dismissing a JavaScript confirm dialog by clicking a button that triggers a confirm and then dismissing it.

Starting URL: https://the-internet.herokuapp.com/javascript_alerts

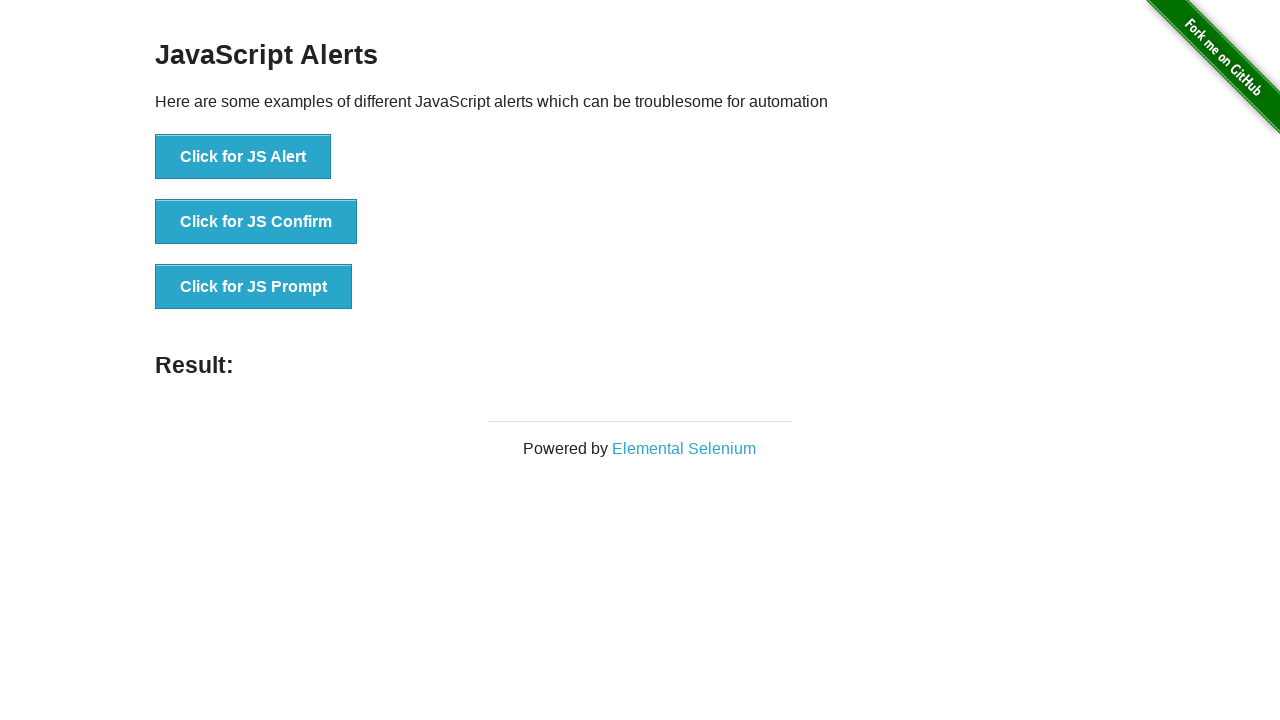

Set up dialog handler to dismiss confirm dialogs
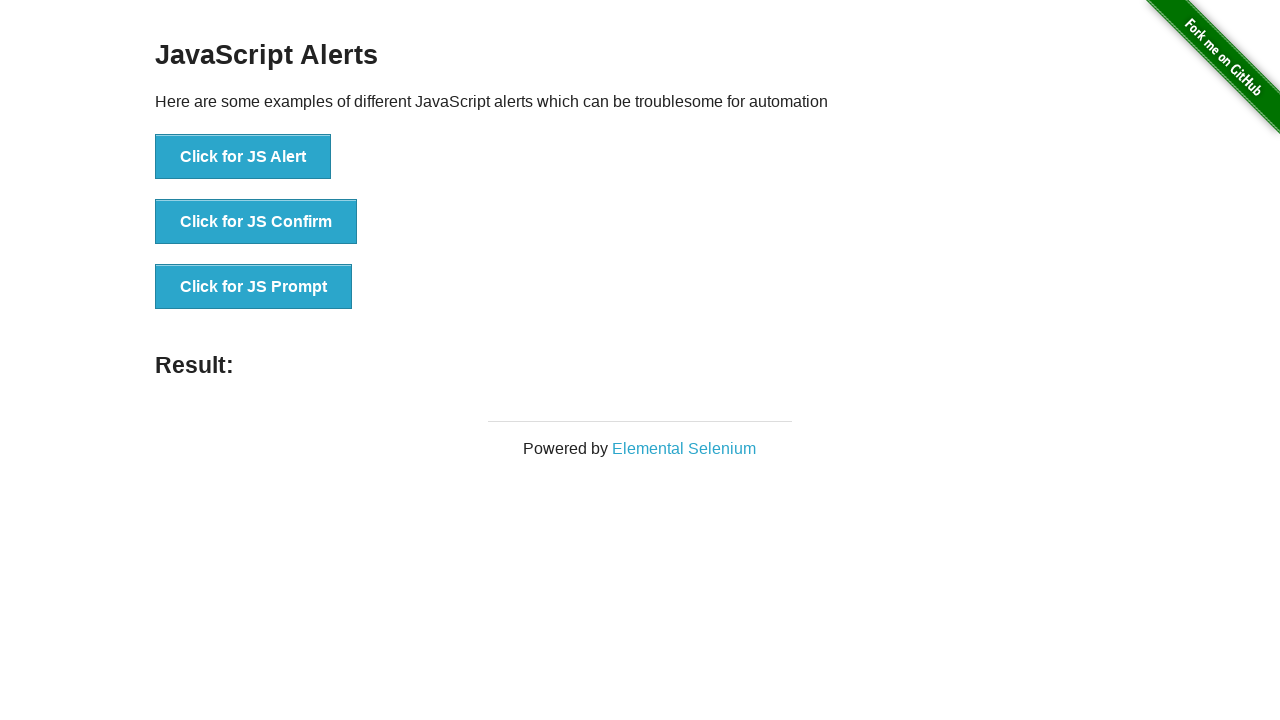

Clicked button to trigger JS Confirm dialog at (256, 222) on xpath=//button[contains(text(),'Click for JS Confirm')]
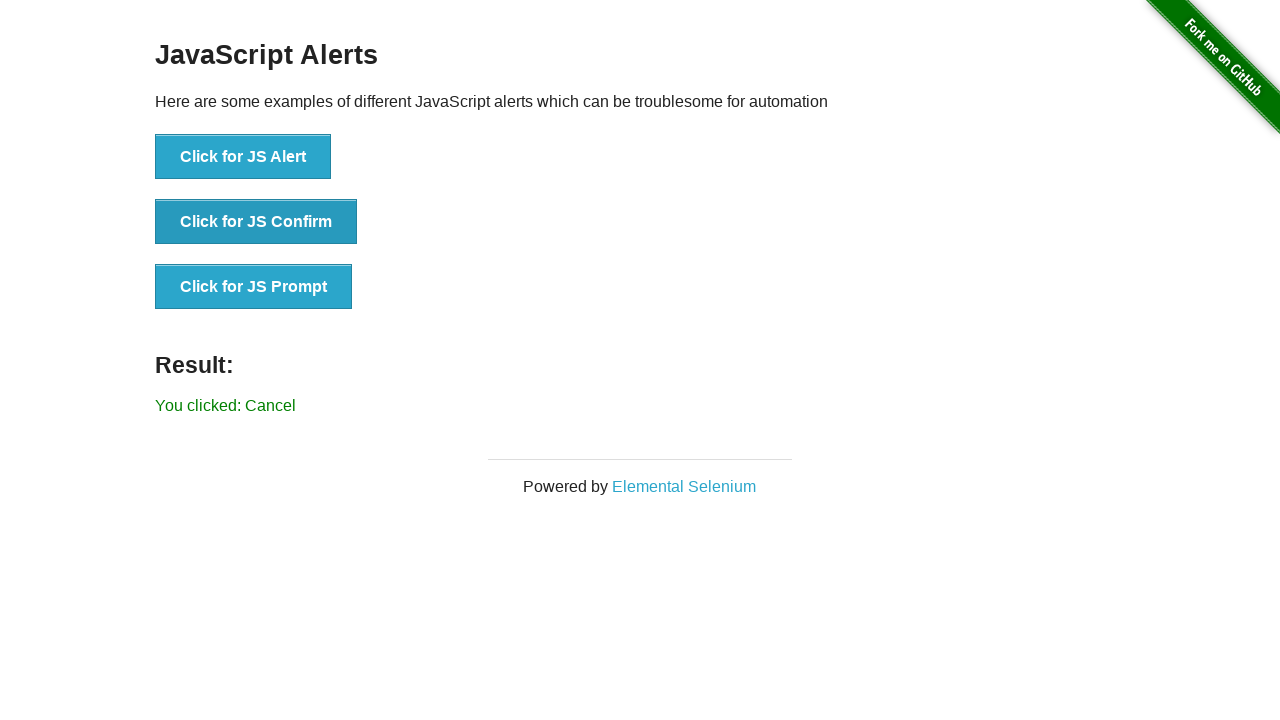

Confirm dialog was dismissed and result element loaded
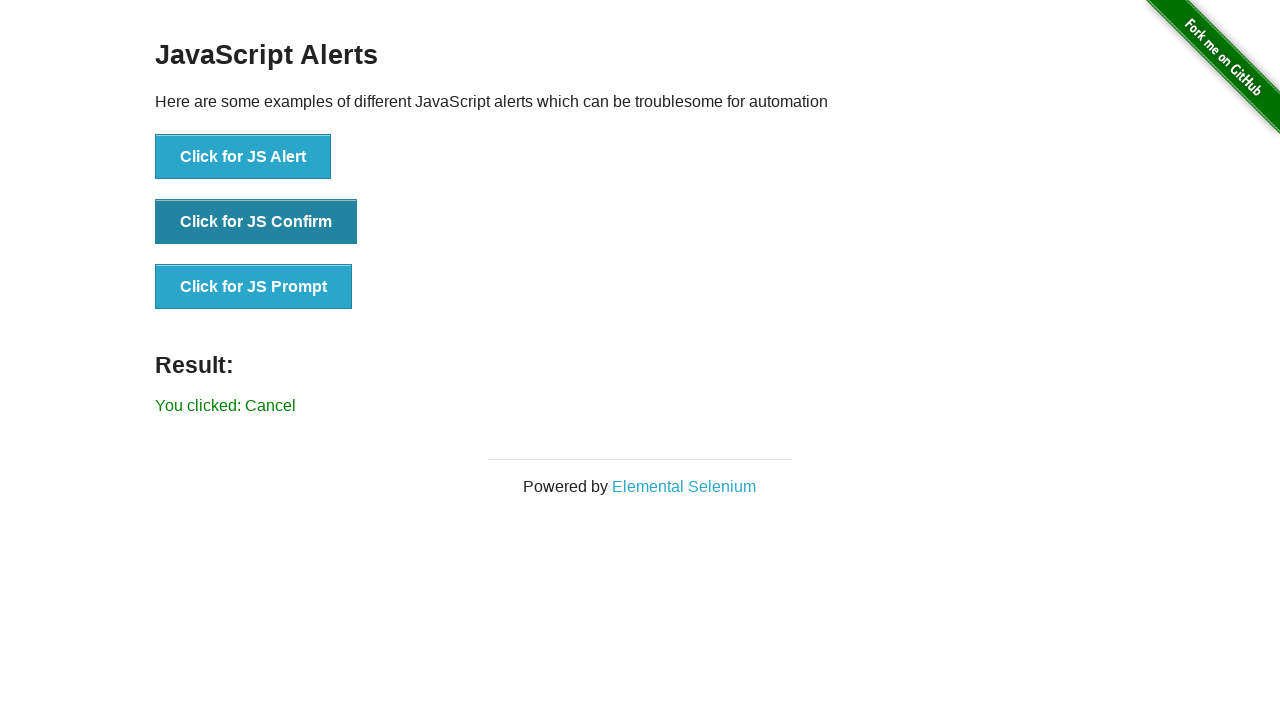

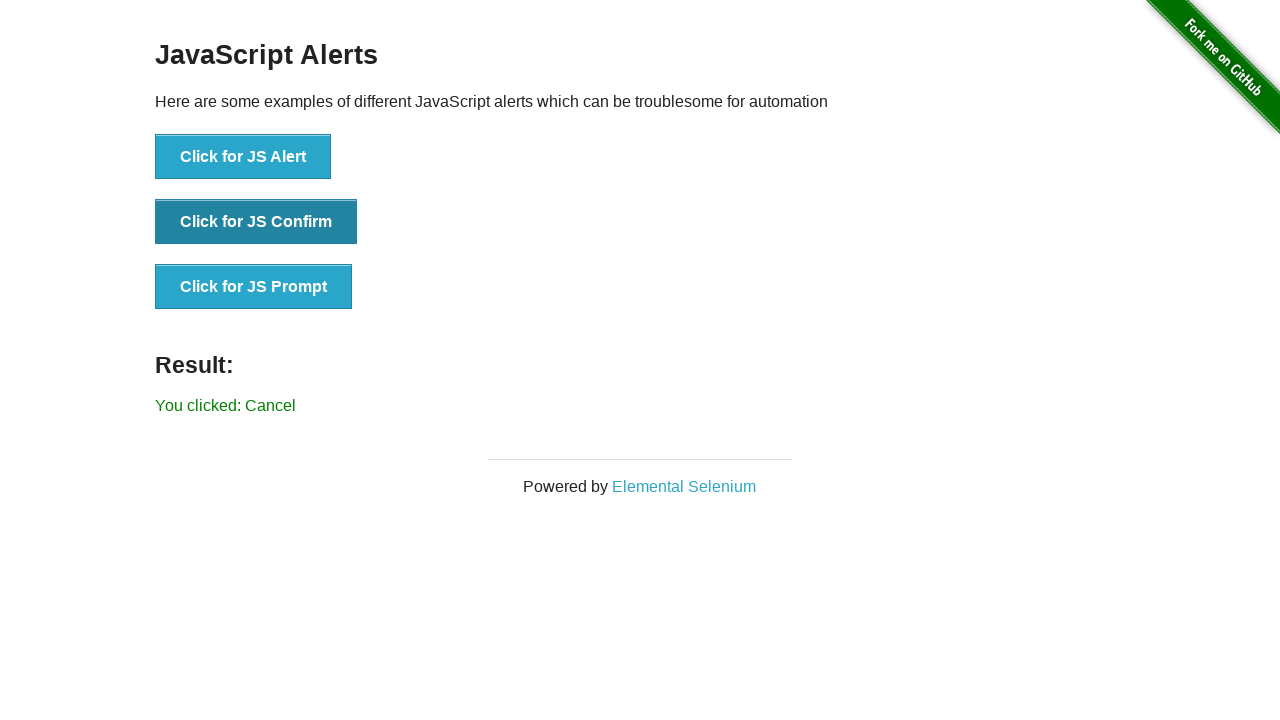